Tests the confirm dialog functionality by clicking a confirm button, handling the dialog popup, and verifying the result text updates on the page.

Starting URL: https://testautomationpractice.blogspot.com/

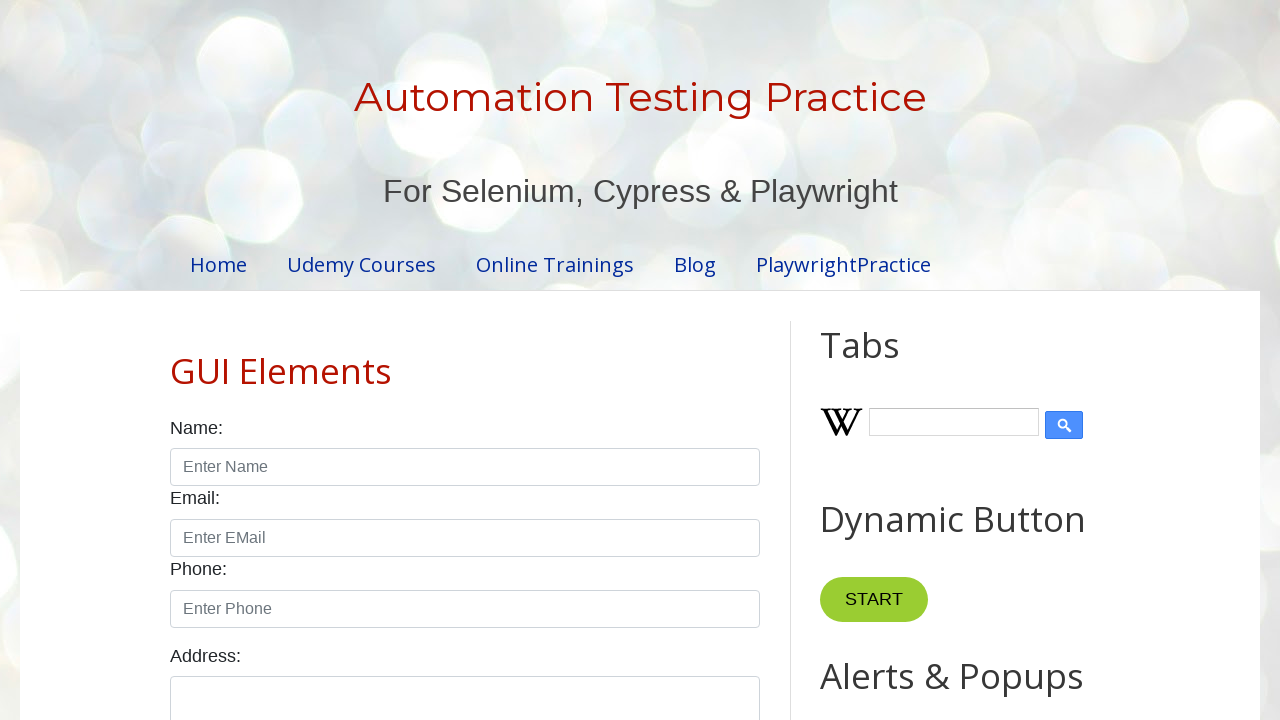

Set up dialog handler to accept confirm dialogs
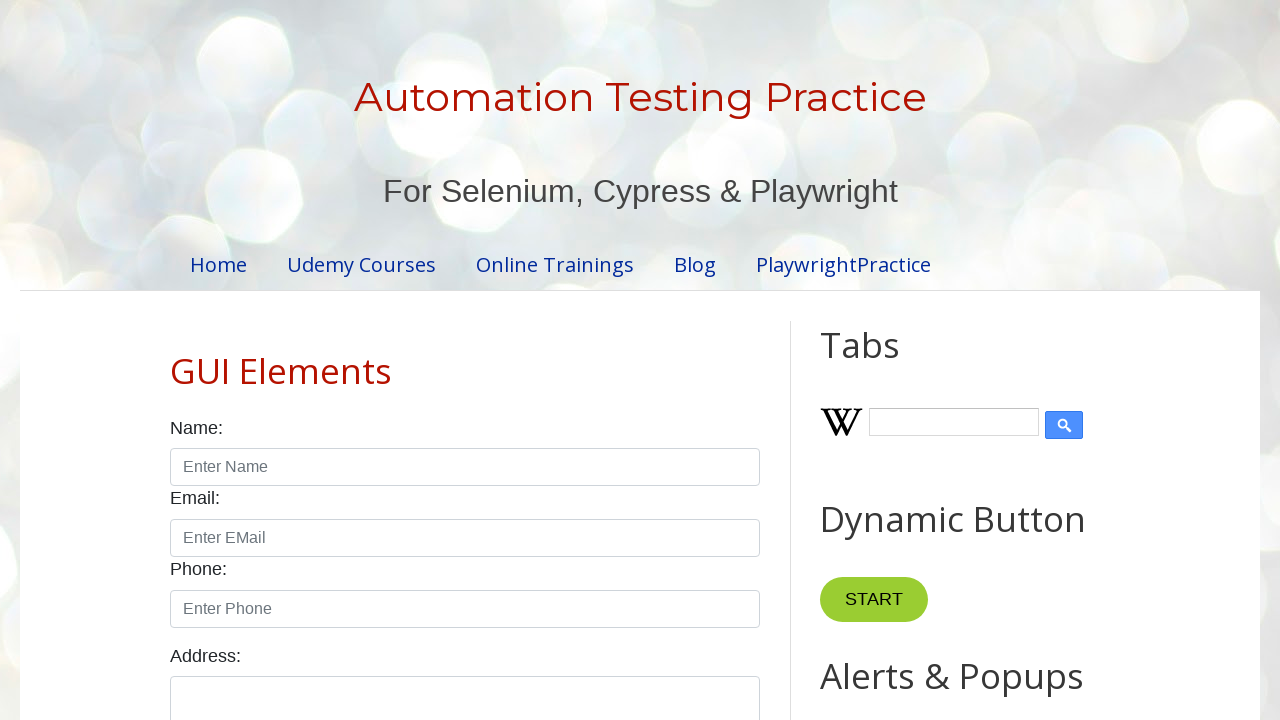

Clicked confirm button to trigger dialog at (912, 360) on xpath=//button[@id='confirmBtn']
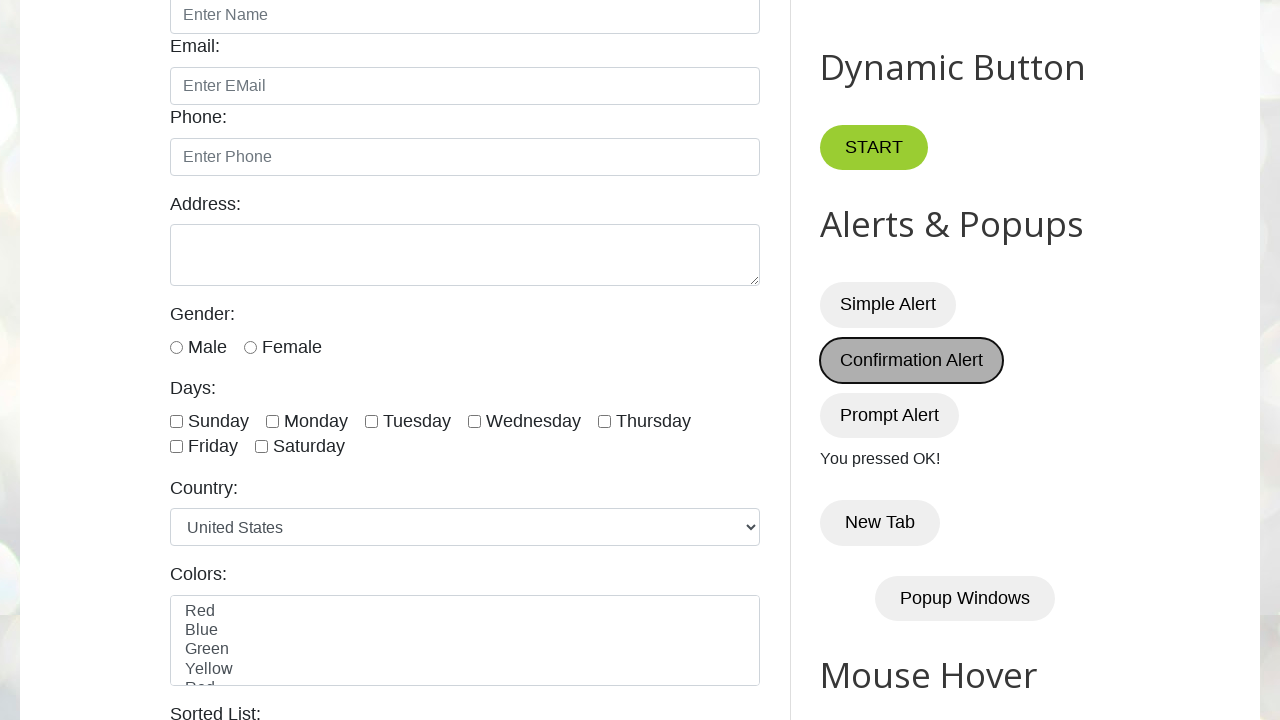

Verified result text displays 'You pressed OK!'
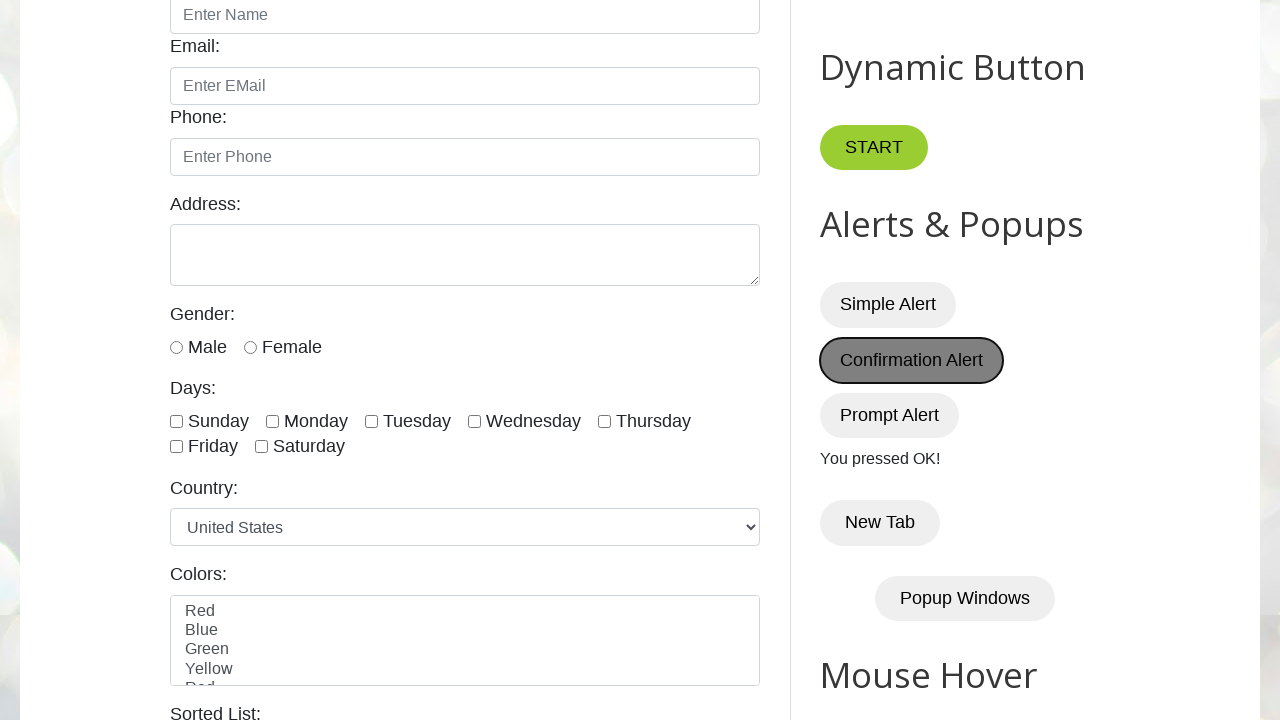

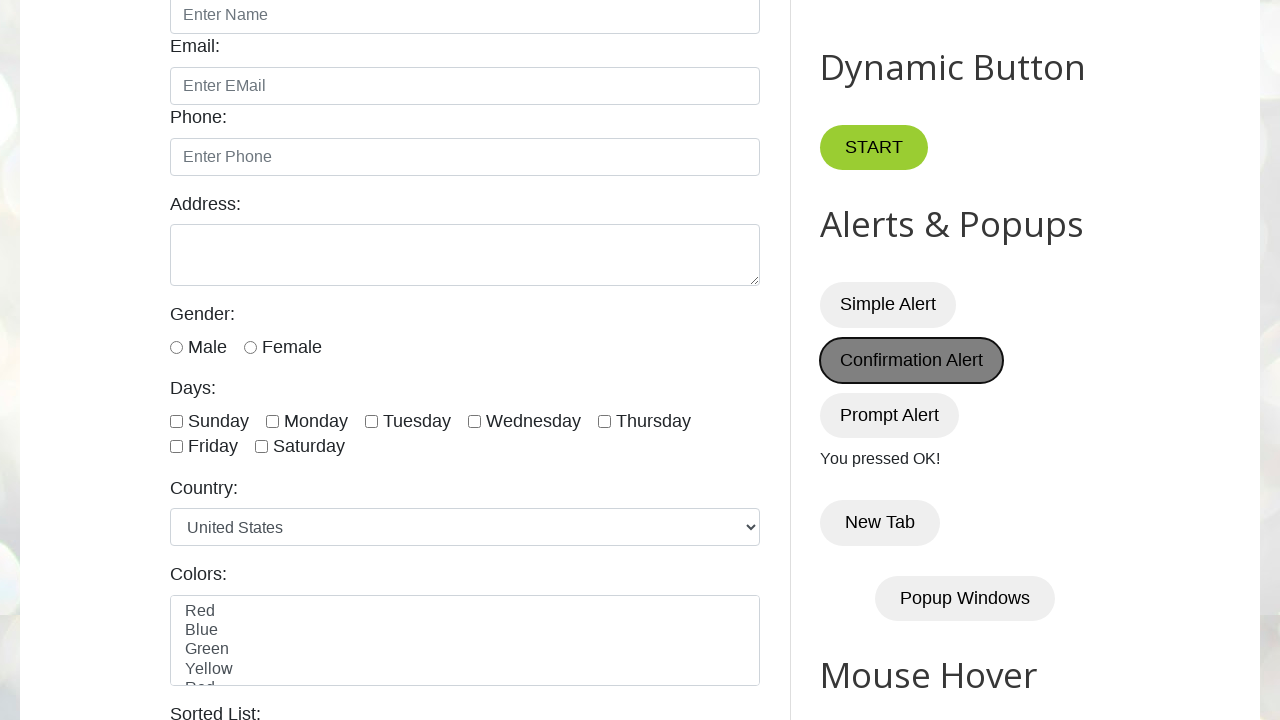